Tests API response modification by intercepting the fruits API, fetching the actual response, adding a new fruit to it, and verifying the modified data appears on the page

Starting URL: https://demo.playwright.dev/api-mocking

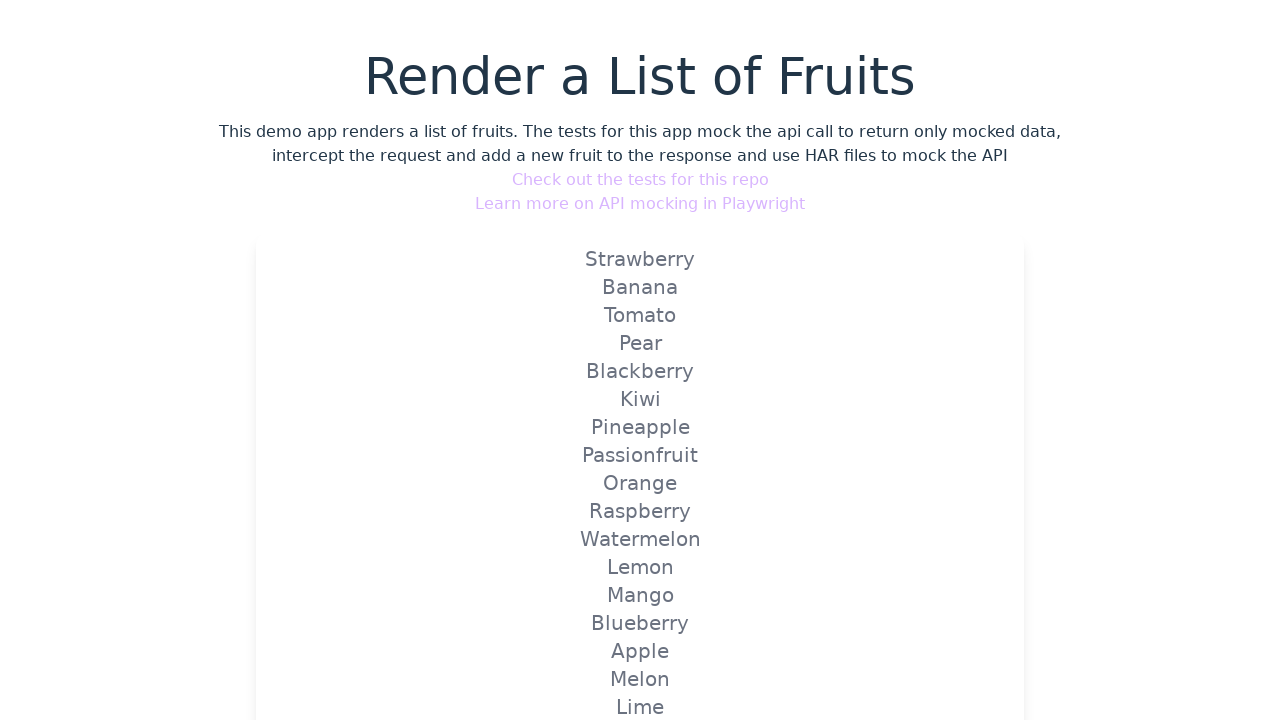

Set up route interception for fruits API
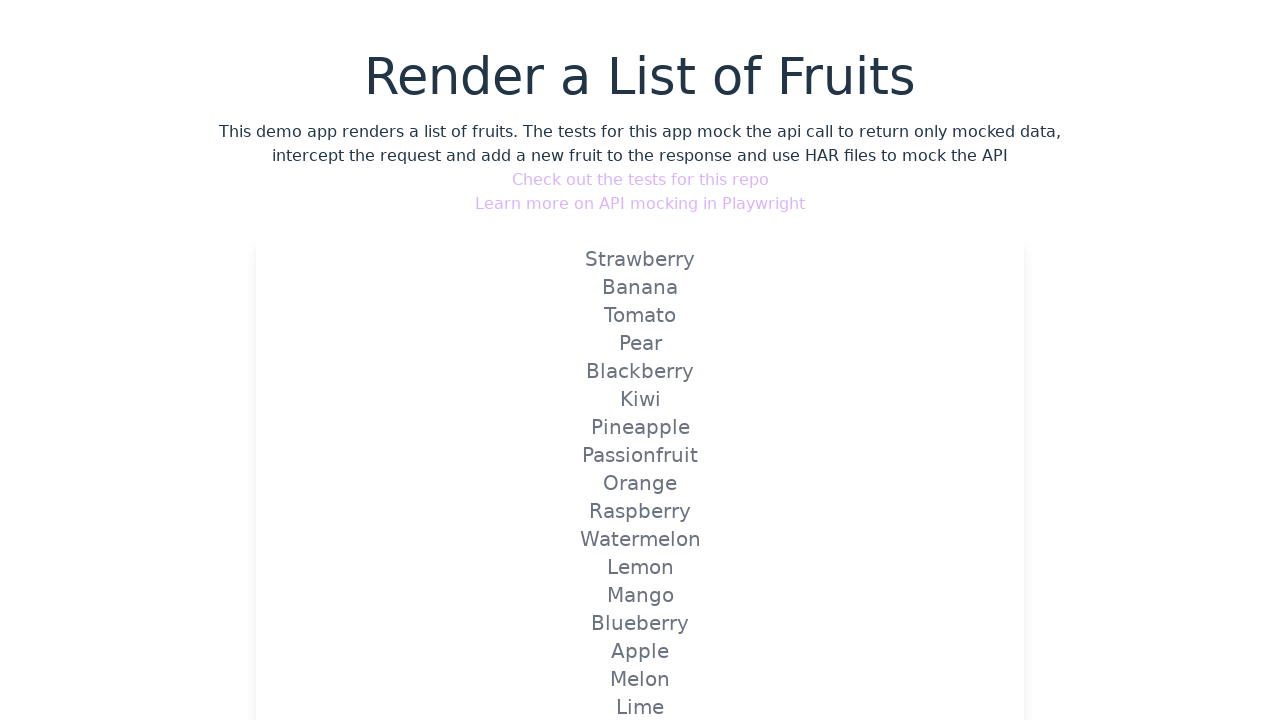

Reloaded page to trigger API interception and modify fruits response
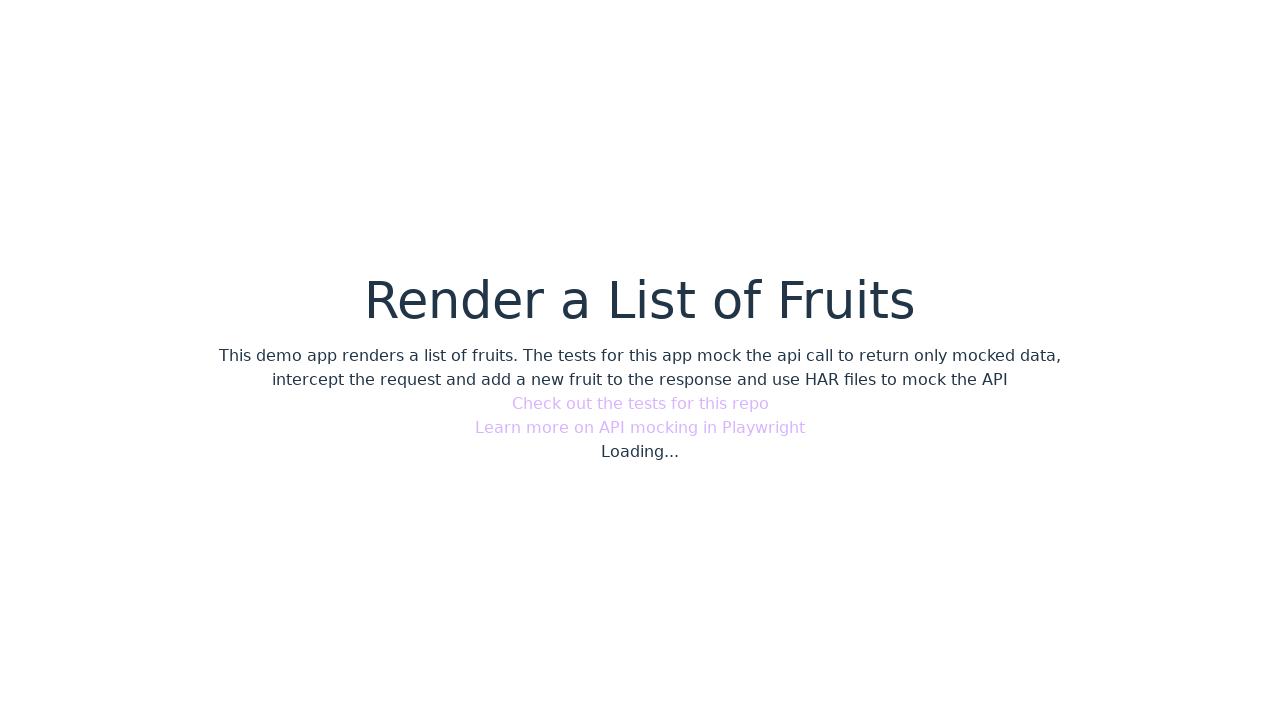

Verified that new fruit 'Loquat' appears on the page
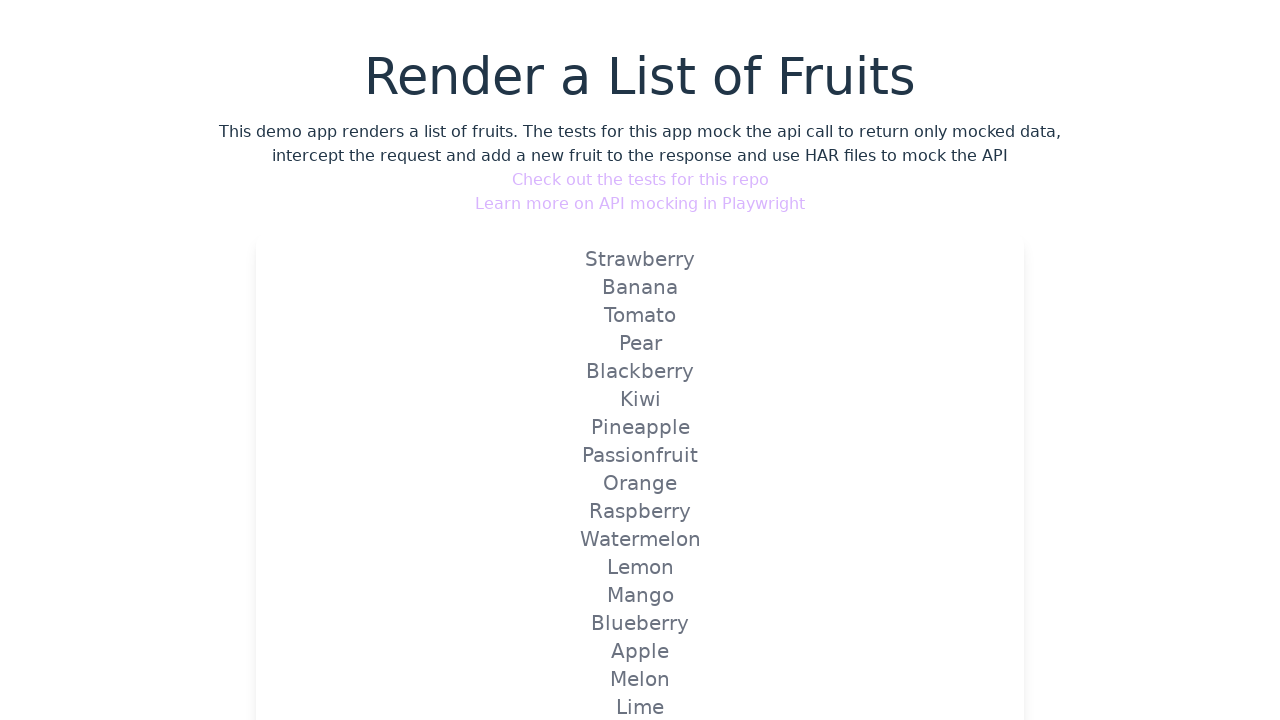

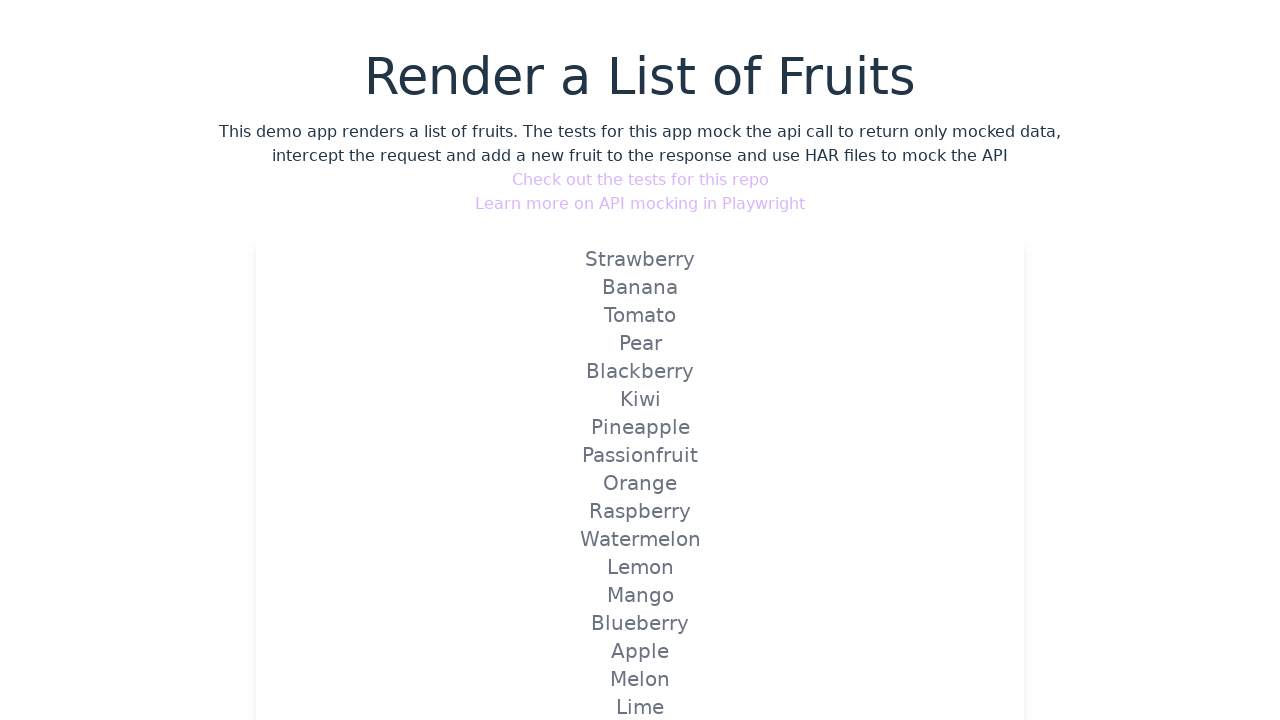